Navigates to Twitch's directory page filtered by "drops enabled" tag and clicks on the first available live stream to load it

Starting URL: https://www.twitch.tv/directory/all/tags/c2542d6d-cd10-4532-919b-3d19f30a768b

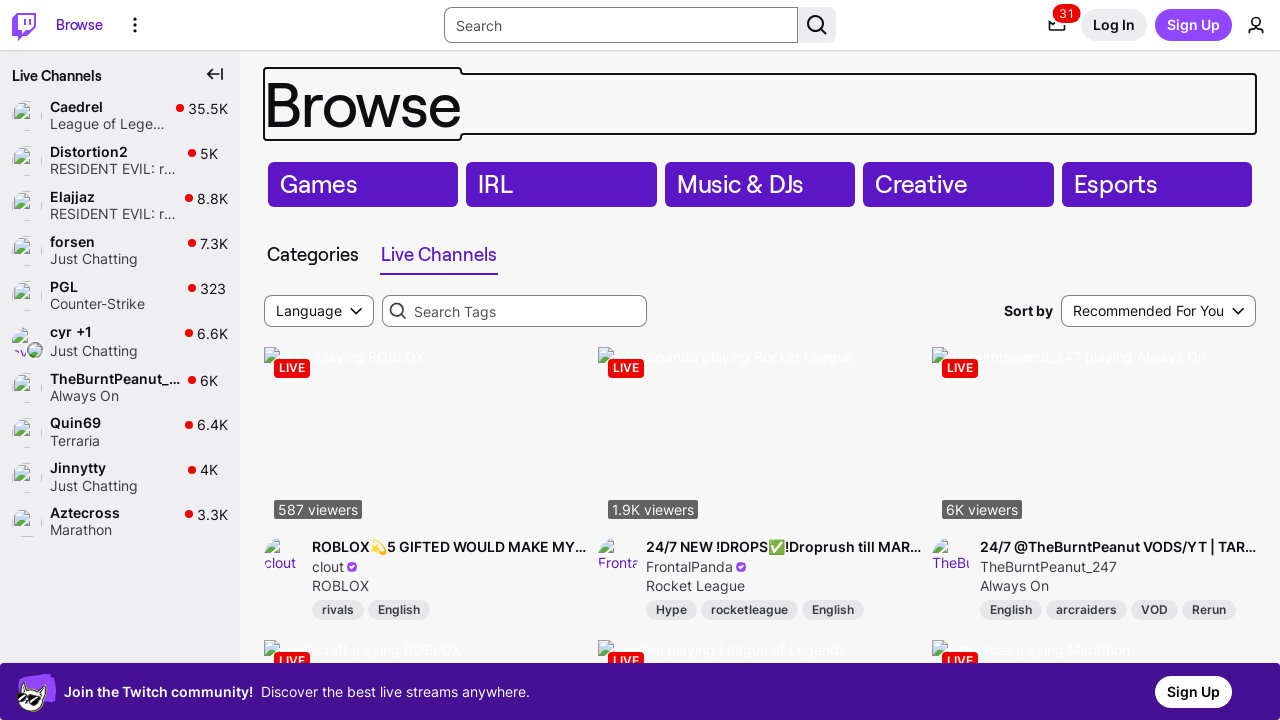

Waited for stream articles to load on drops-enabled directory page
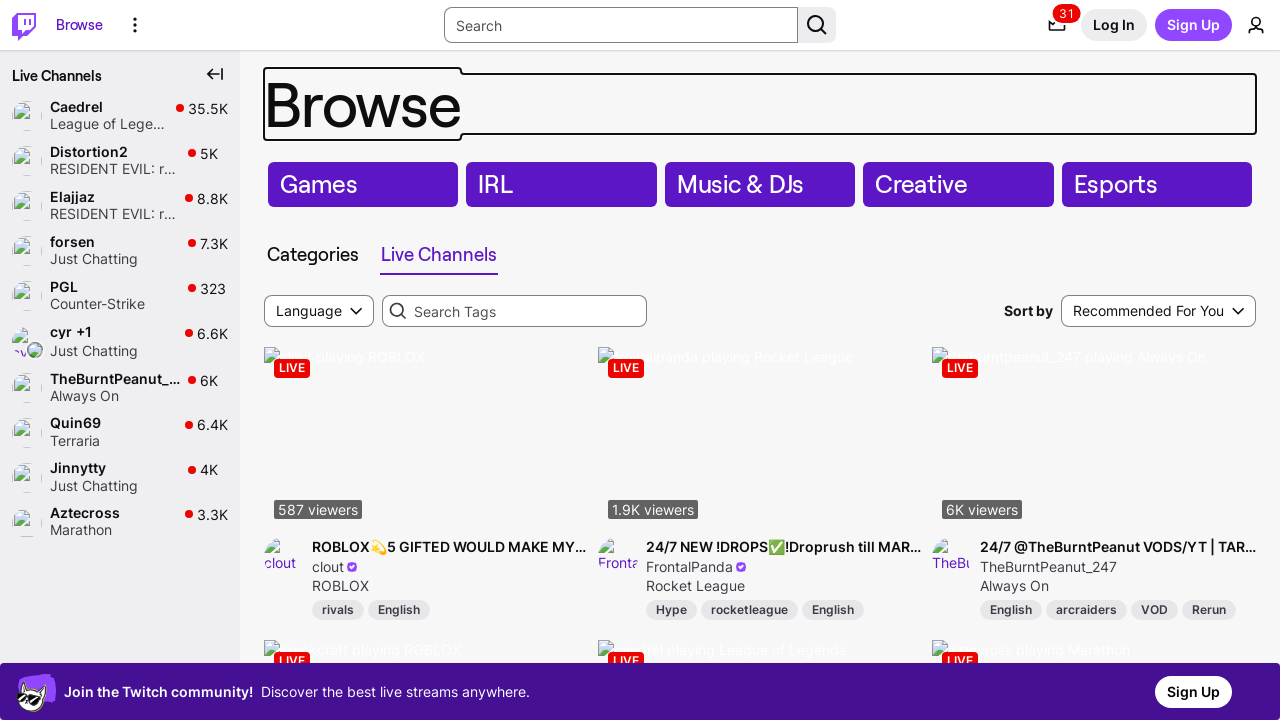

Clicked on the first available live stream in the directory at (450, 547) on article >> nth=0 >> a
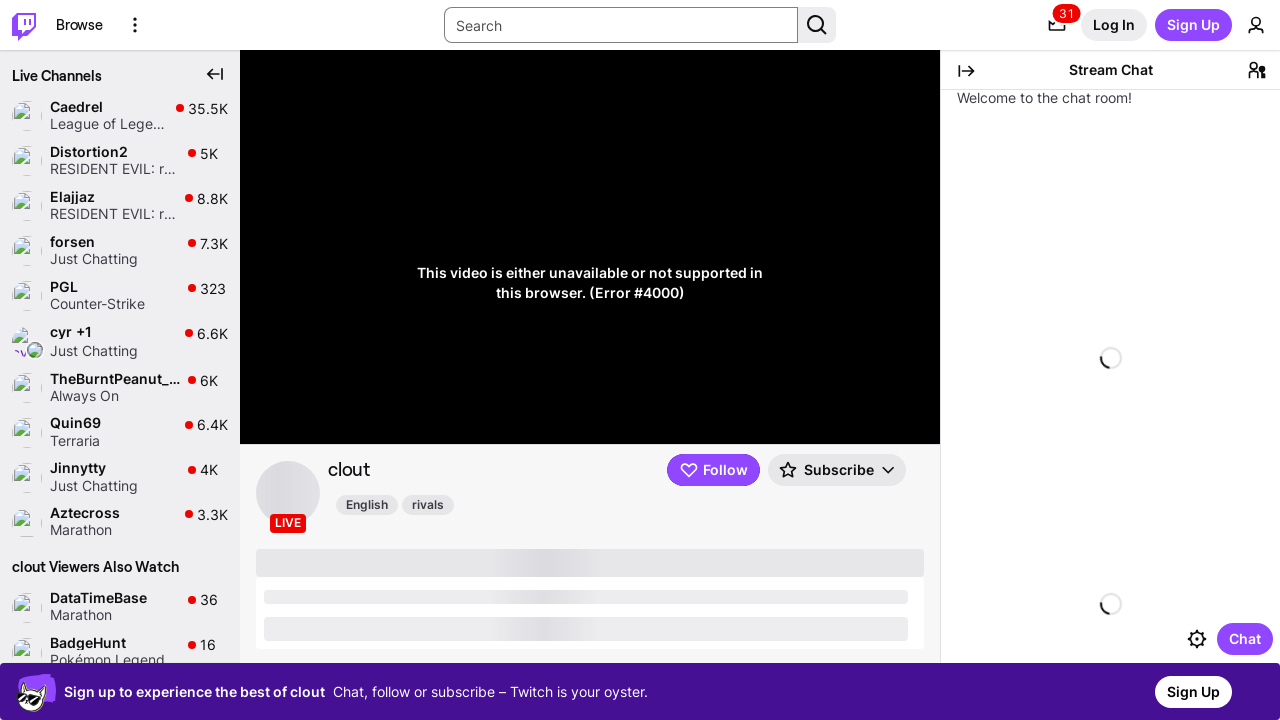

Stream page loaded and video player appeared
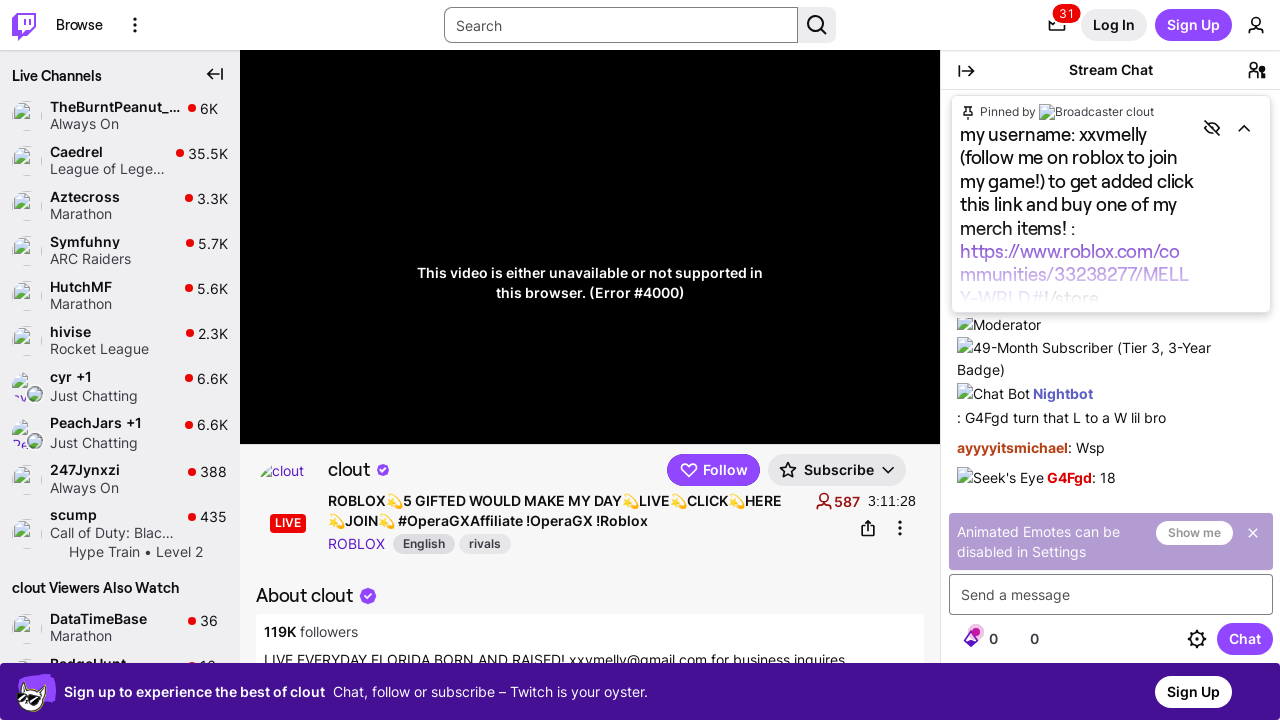

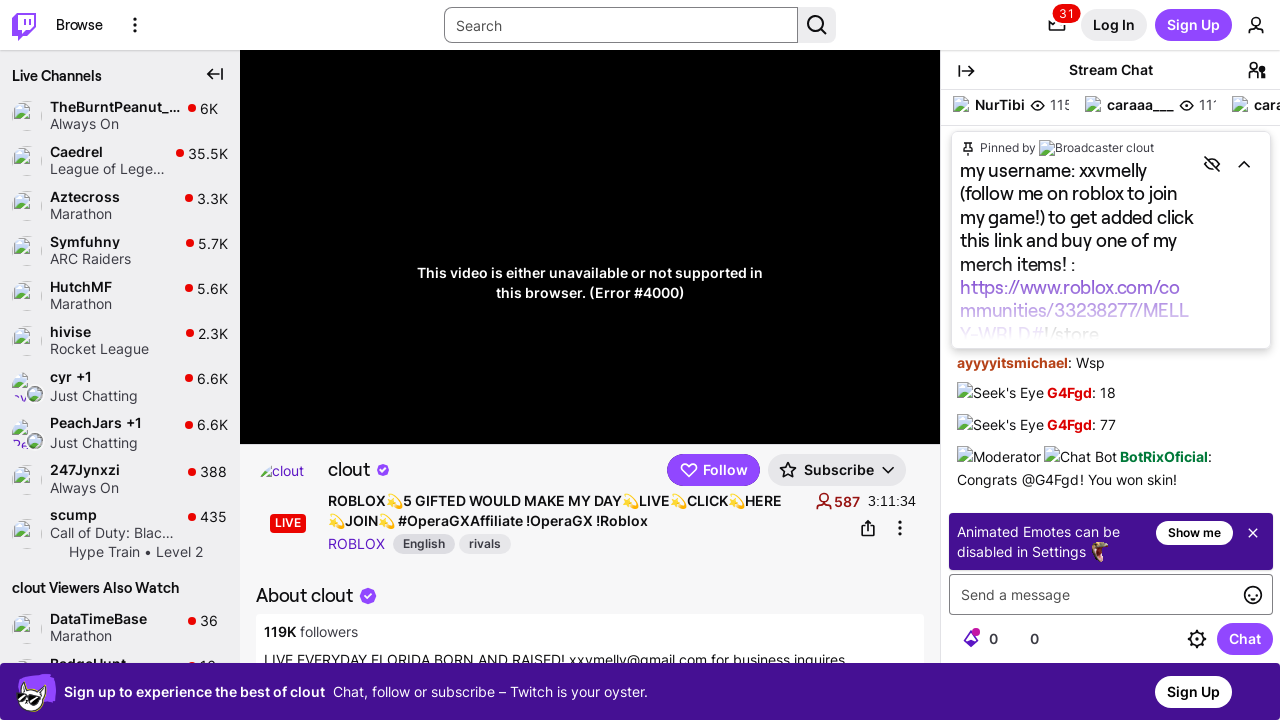